Tests a registration form by filling in first name, last name, and email fields, then submitting the form and verifying successful registration message.

Starting URL: http://suninjuly.github.io/registration1.html

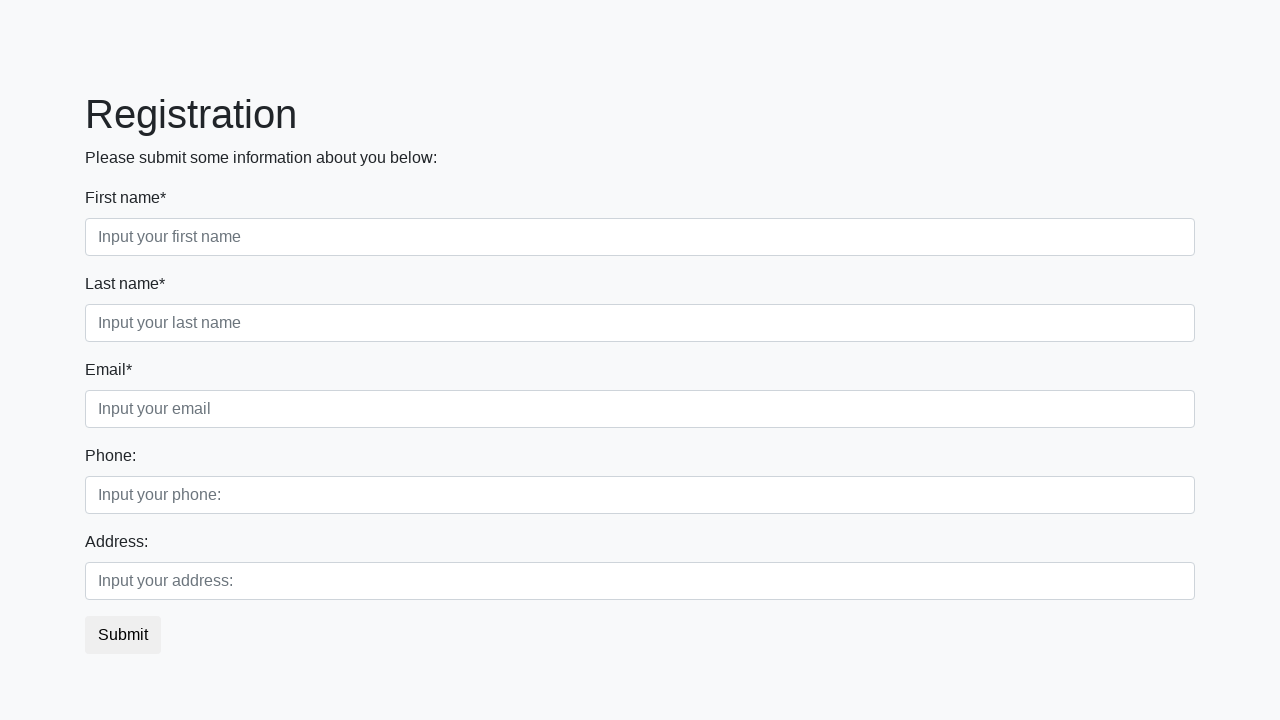

Filled first name field with 'Mikhail' on div.first_block div.first_class input
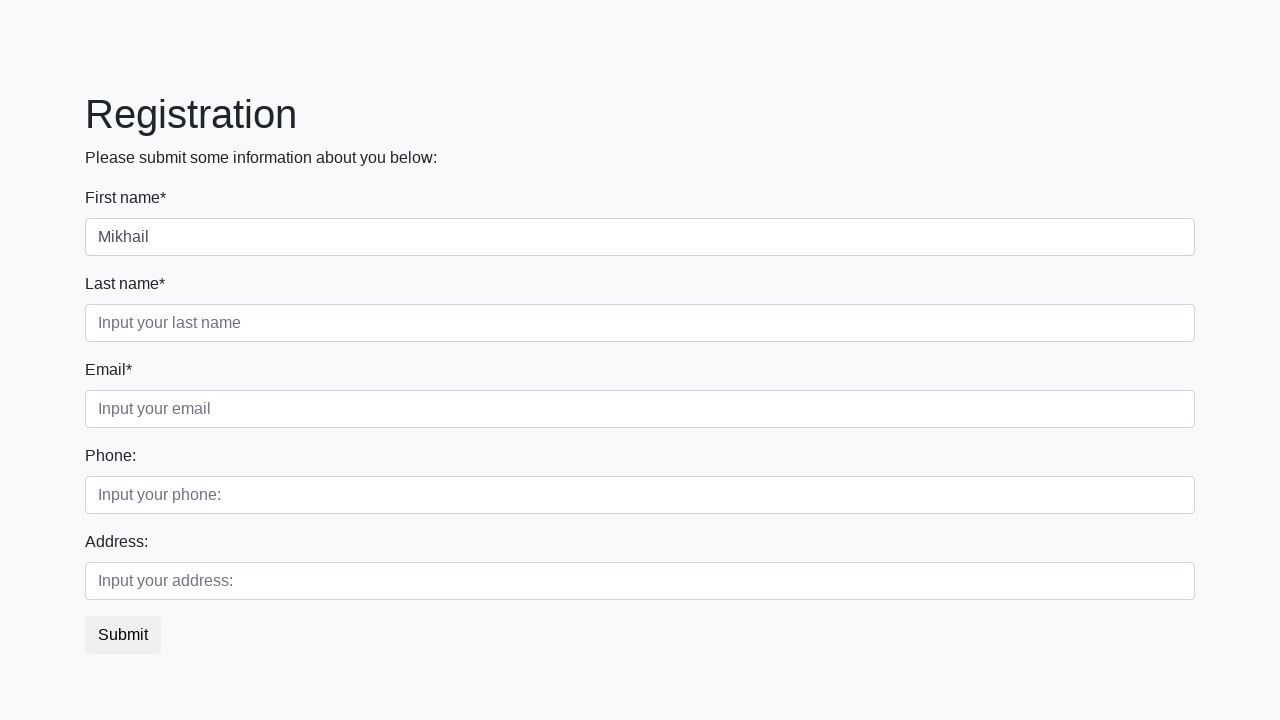

Filled last name field with 'Malygin' on div.first_block div.second_class input
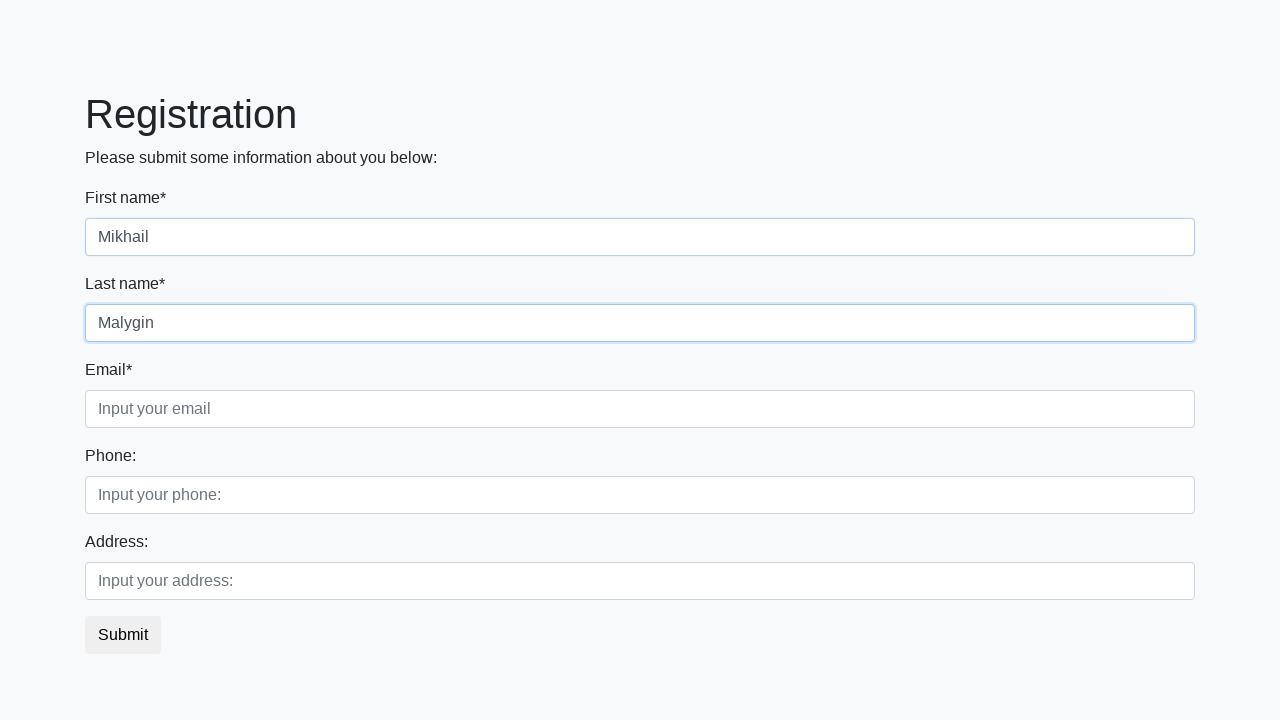

Filled email field with 'test@mail.ru' on div.first_block div.third_class input
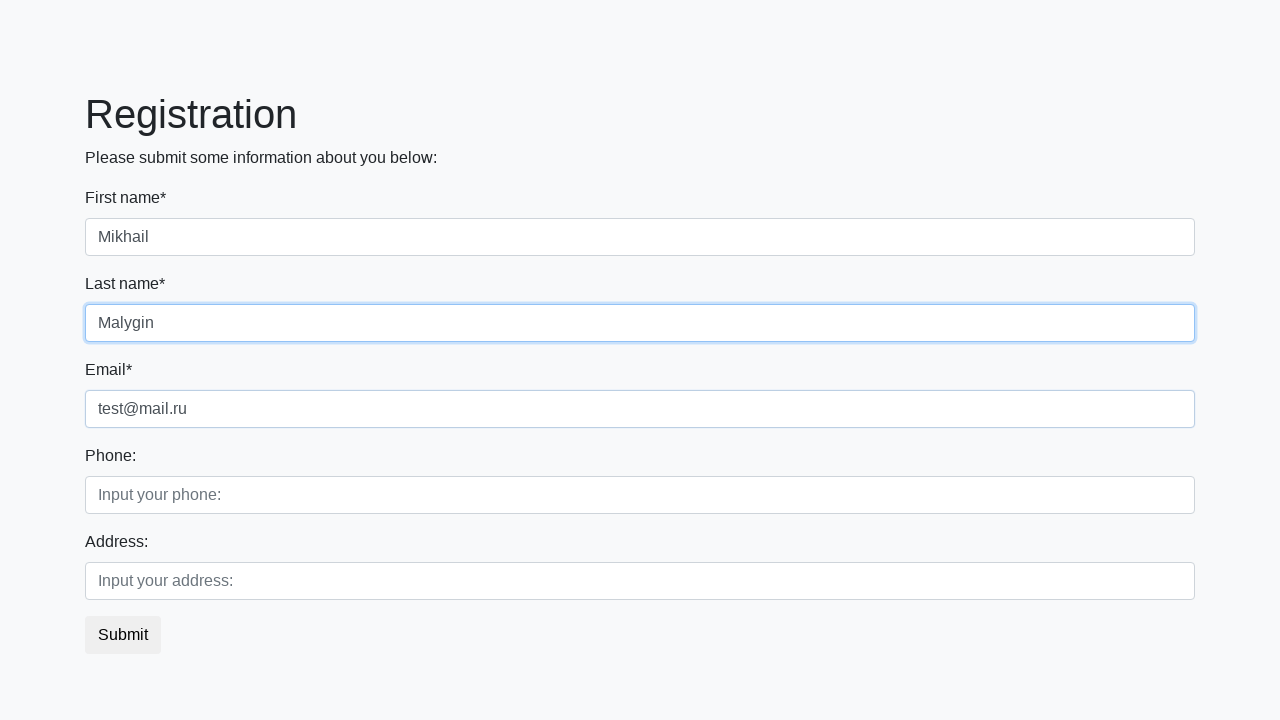

Clicked submit button to register at (123, 635) on button.btn
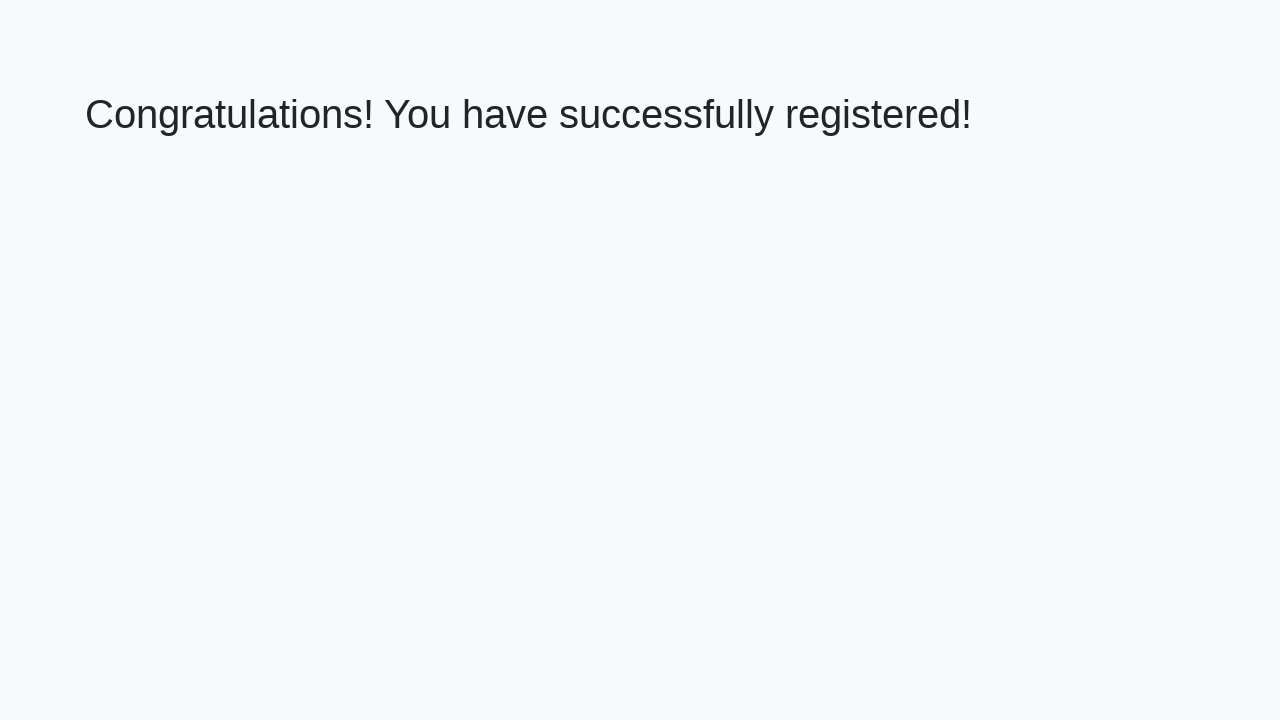

Success message heading loaded
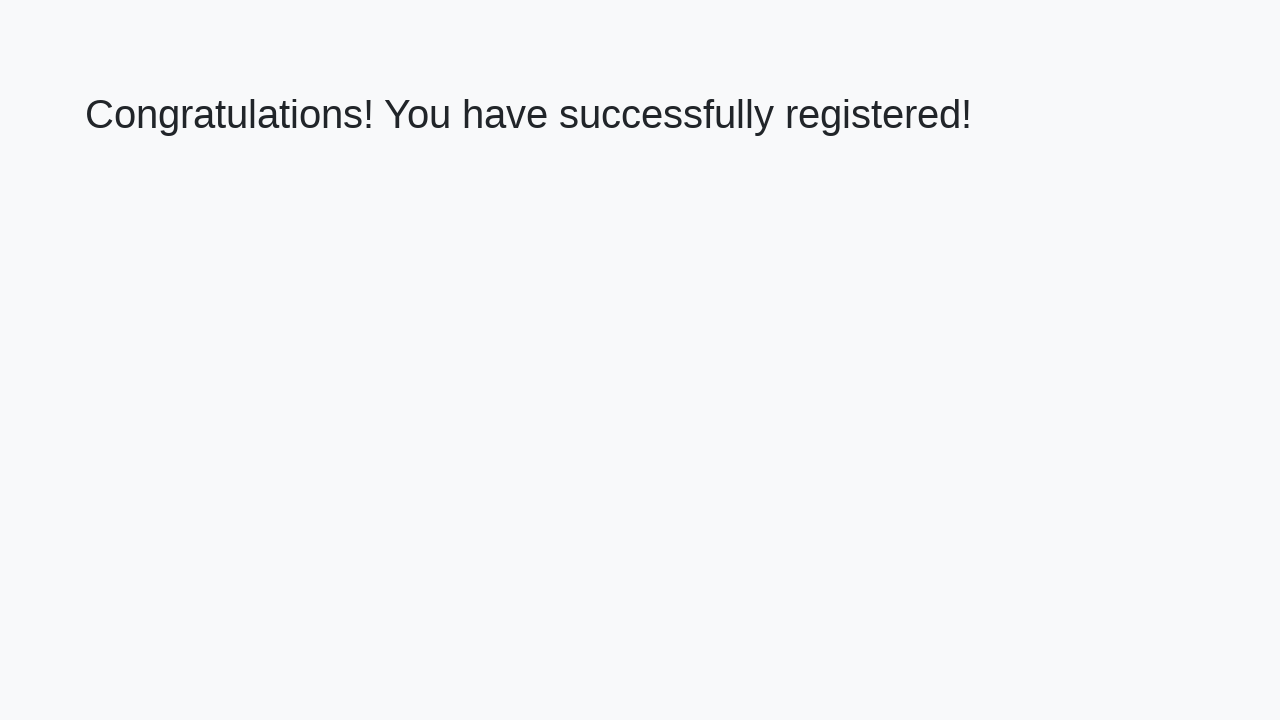

Retrieved welcome text from heading
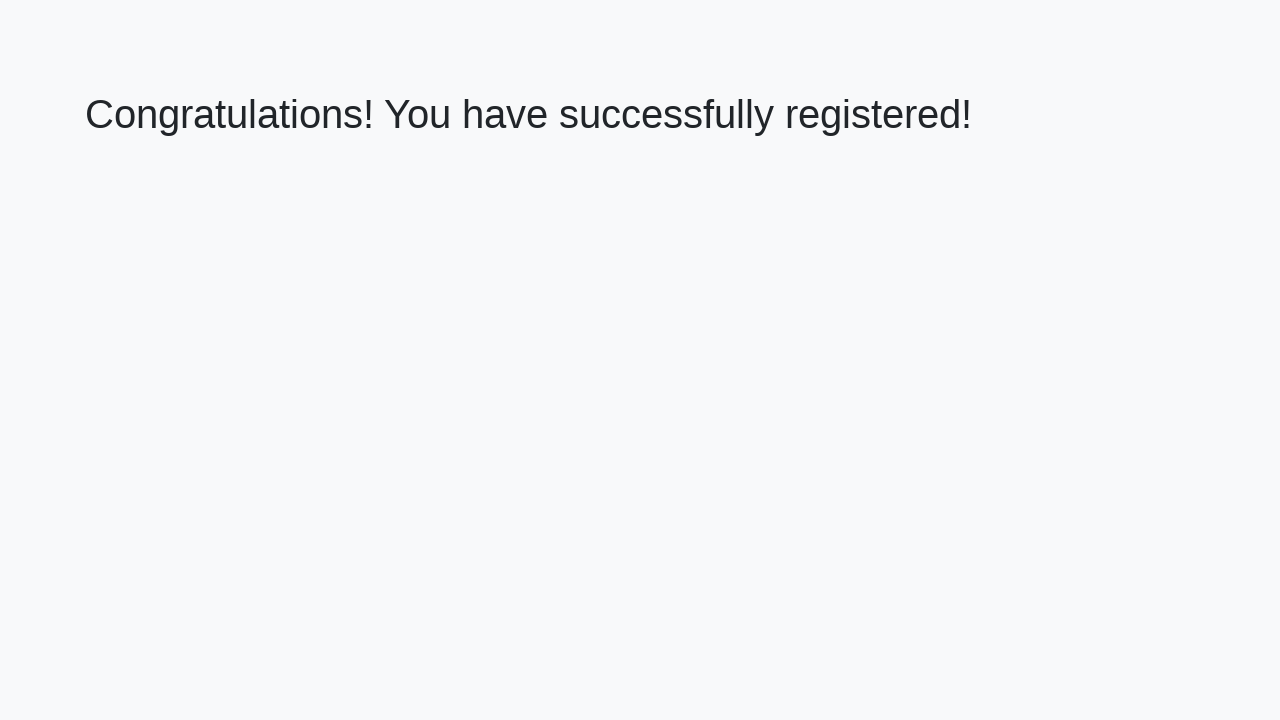

Verified successful registration message
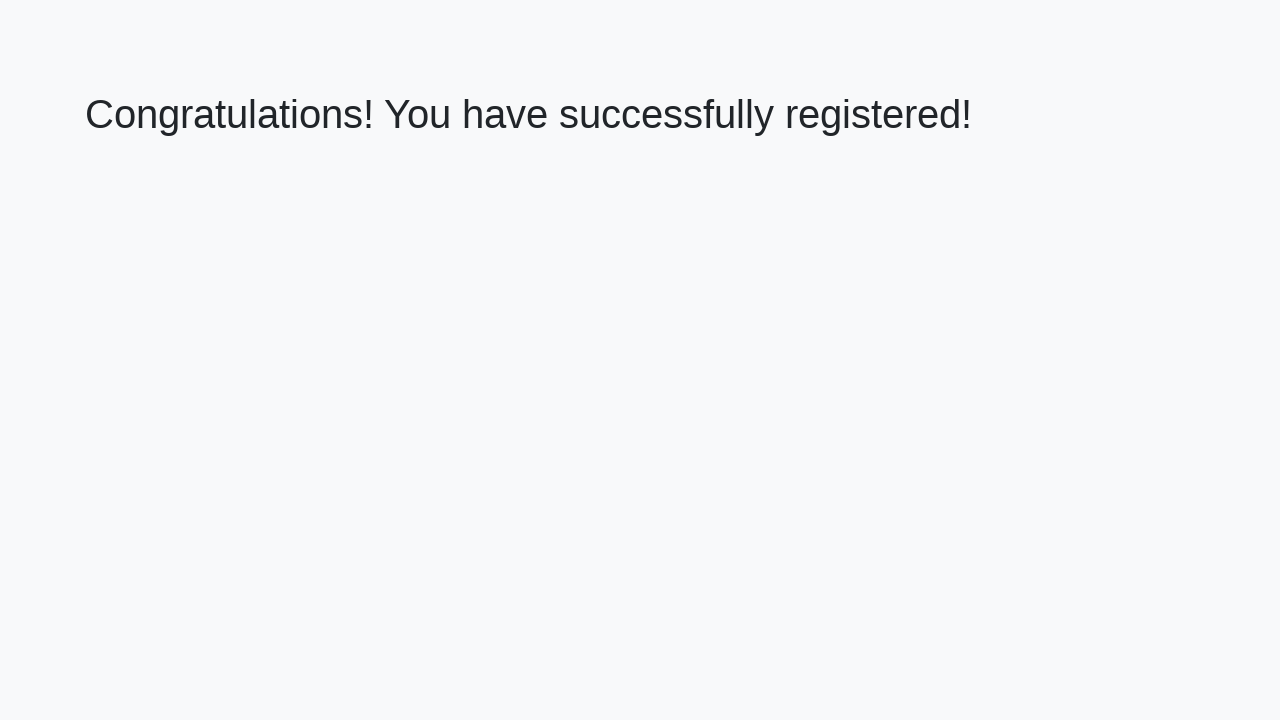

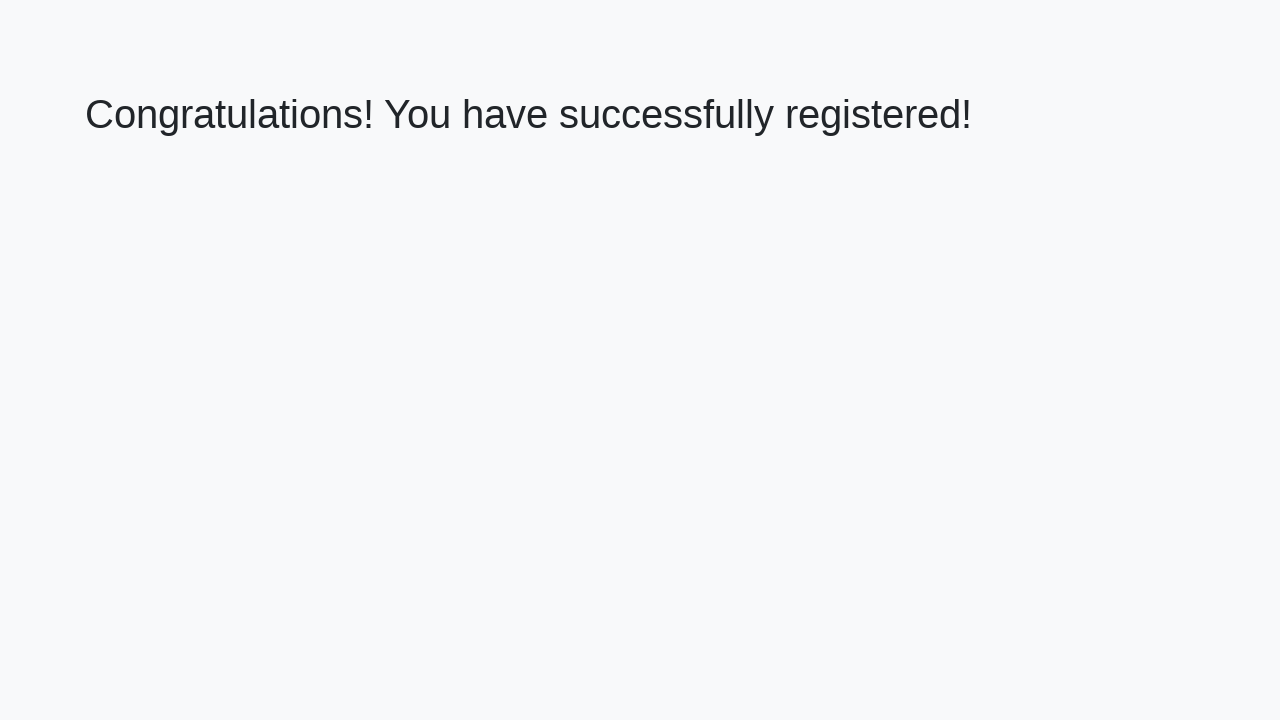